Tests registration form submission by filling first name, last name, and email fields, then verifying successful registration message

Starting URL: http://suninjuly.github.io/registration1.html

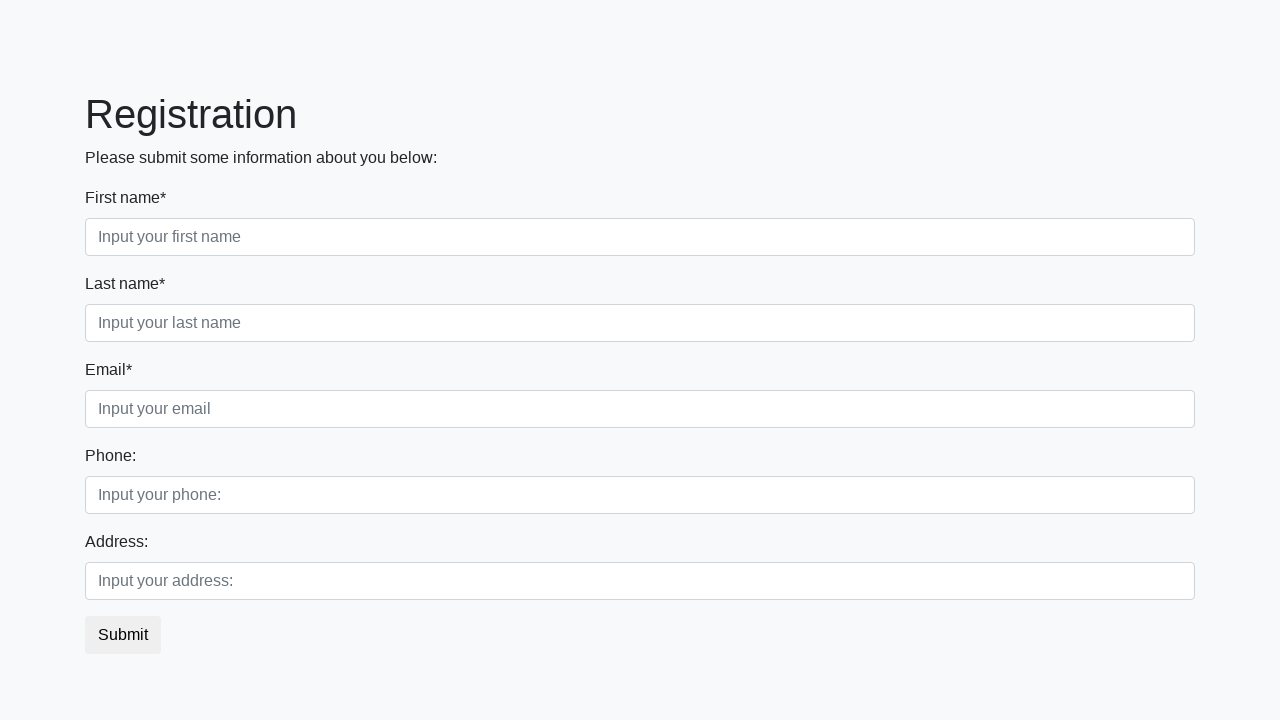

Navigated to registration form page
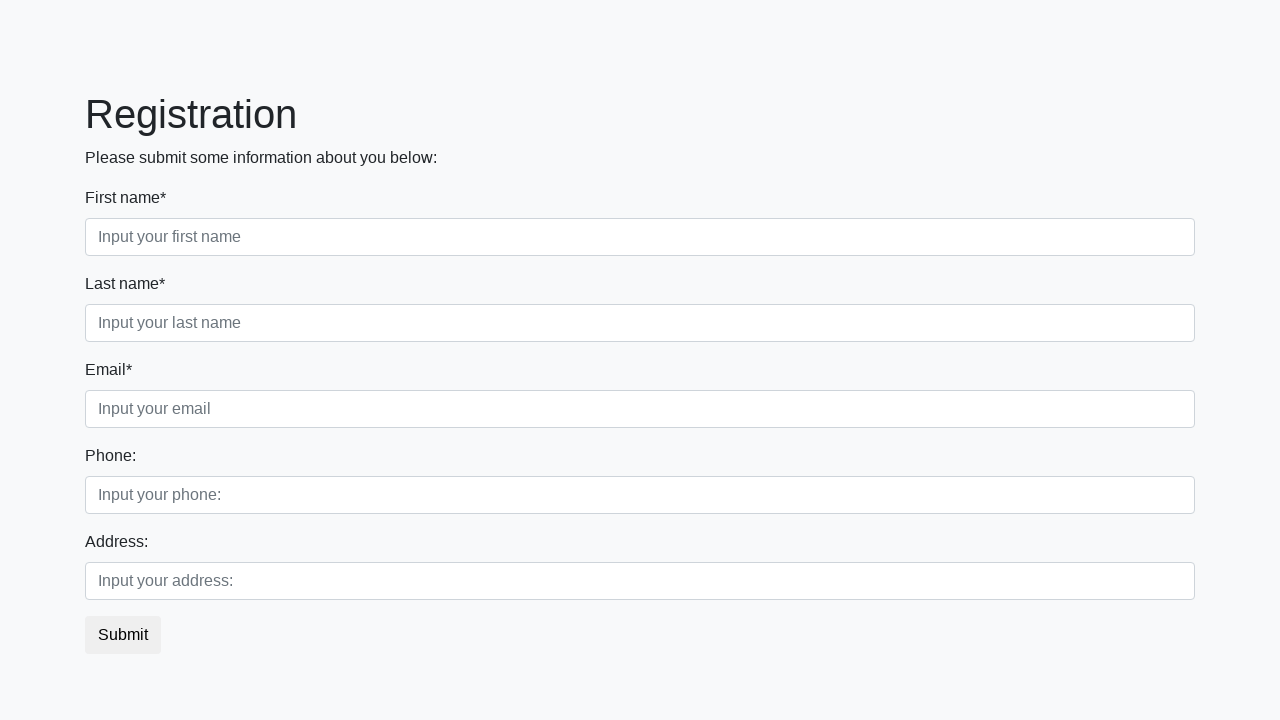

Filled first name field with 'Maksim' on .first
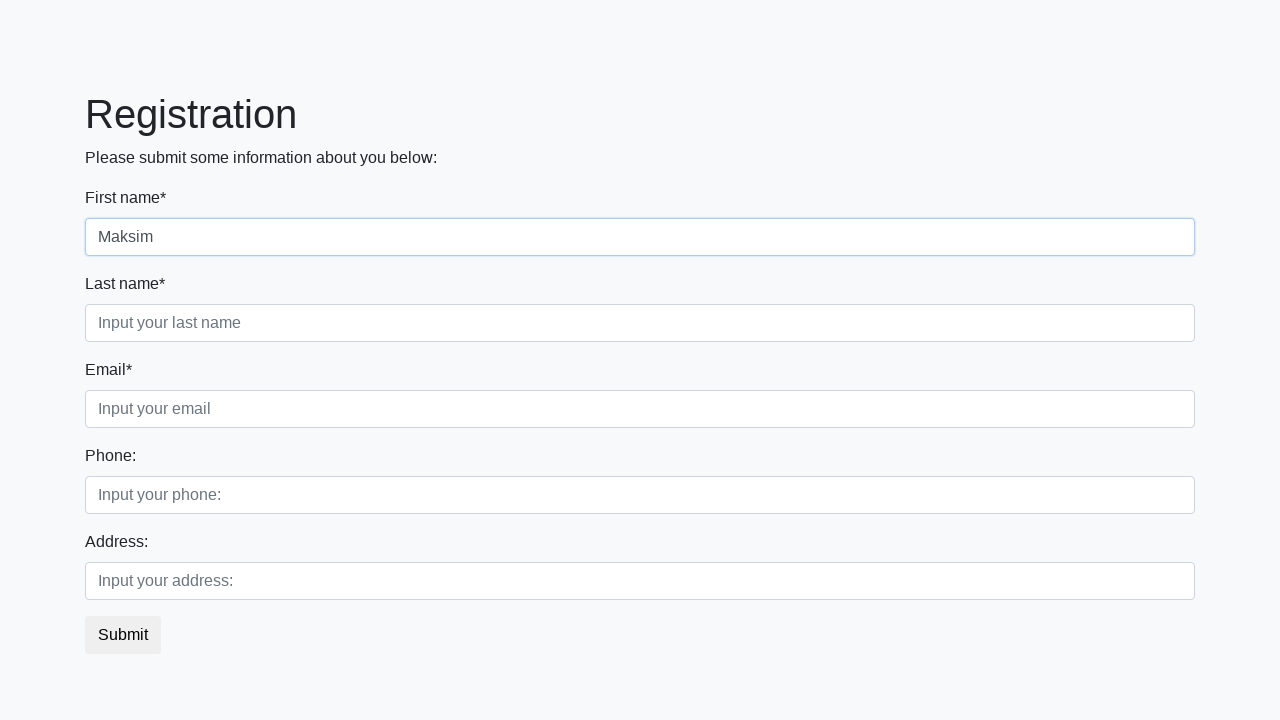

Filled last name field with 'Bauer' on [placeholder*=last]
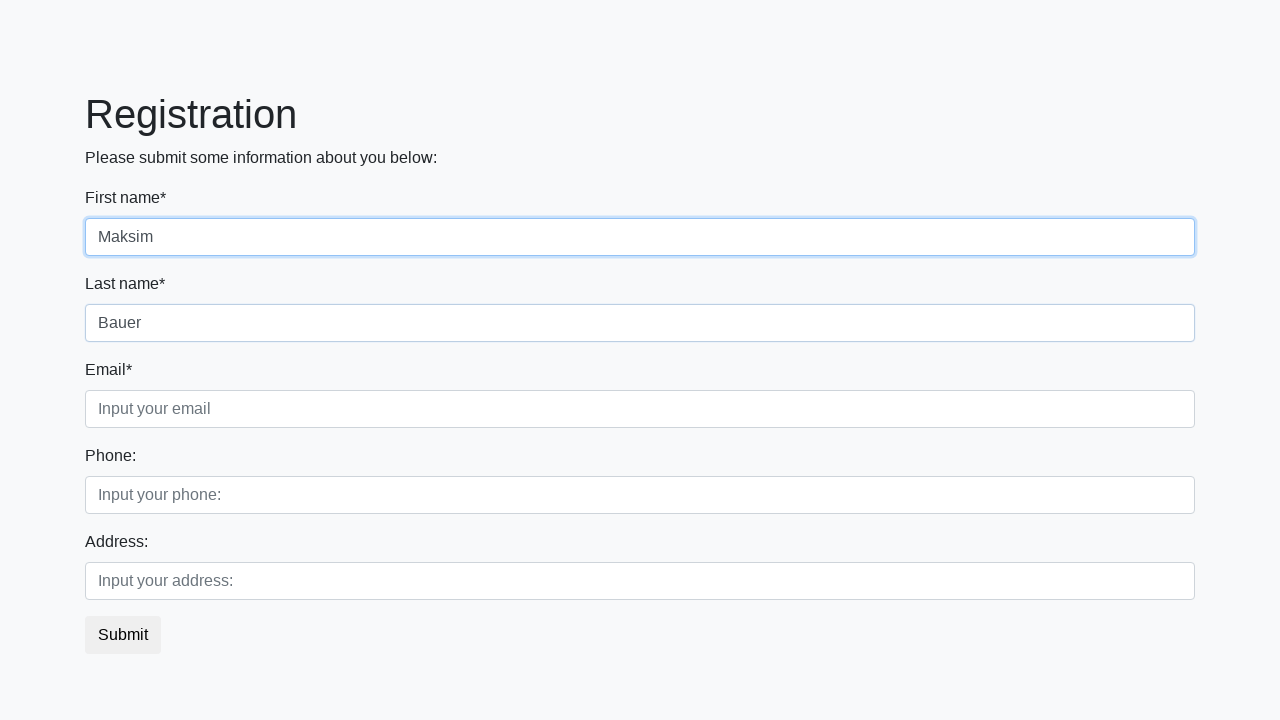

Filled email field with 'mbauer@pochta.com' on .third
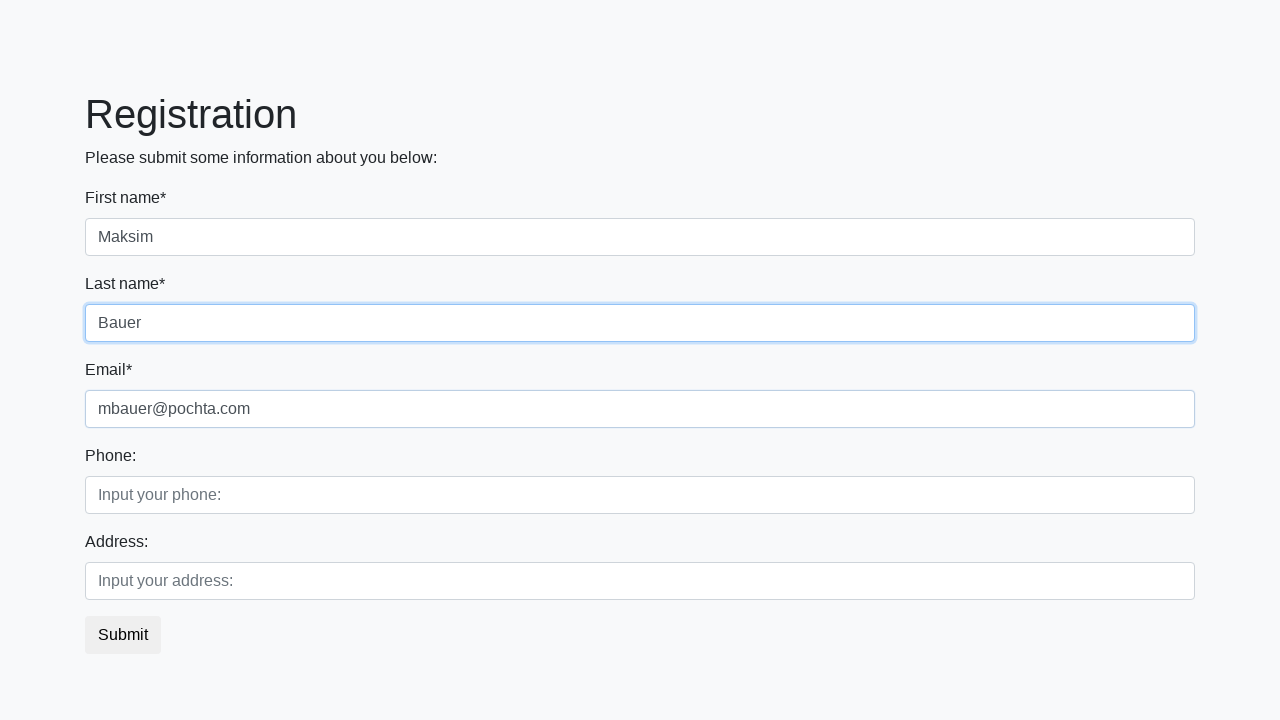

Clicked submit button to register at (123, 635) on [type='submit']
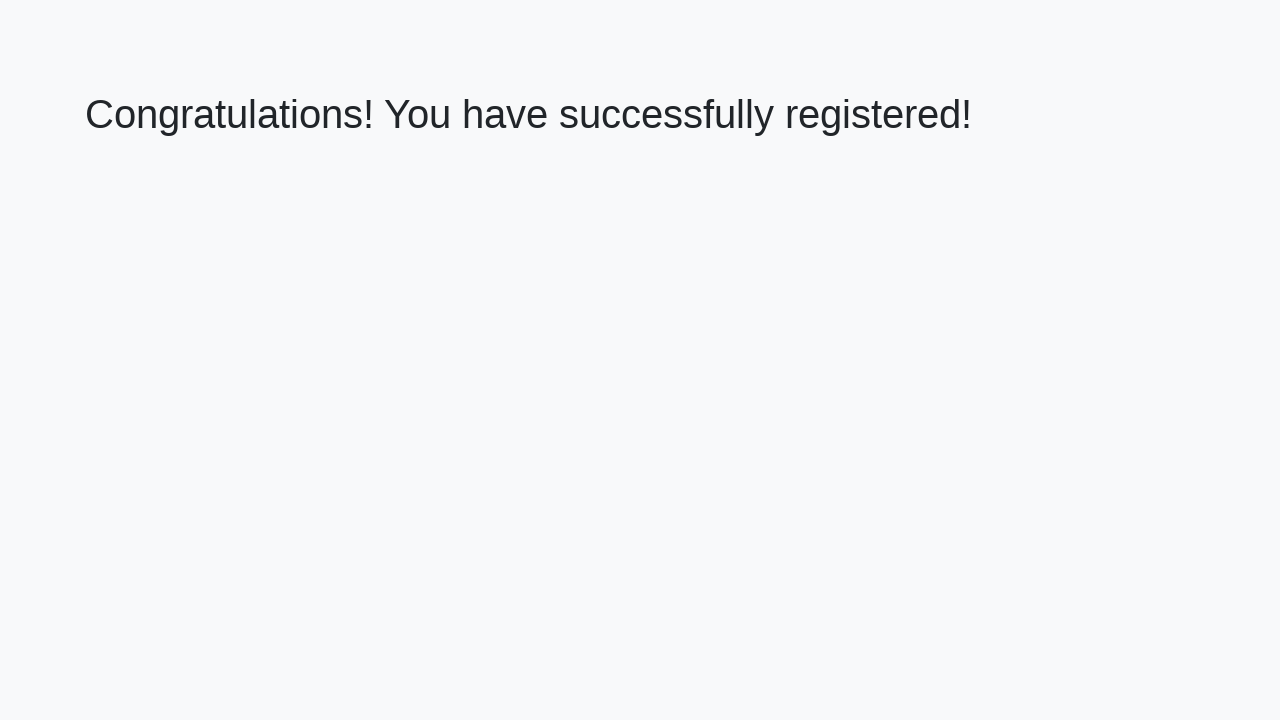

Success message heading loaded
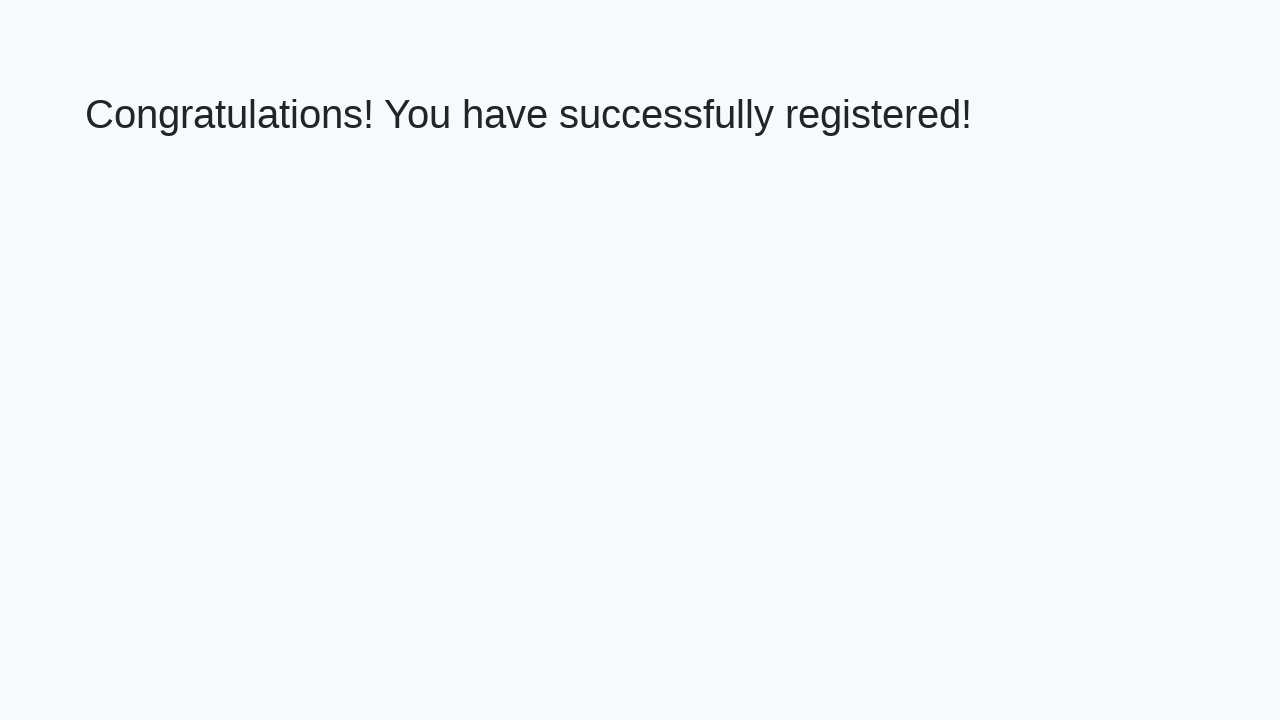

Retrieved success message text
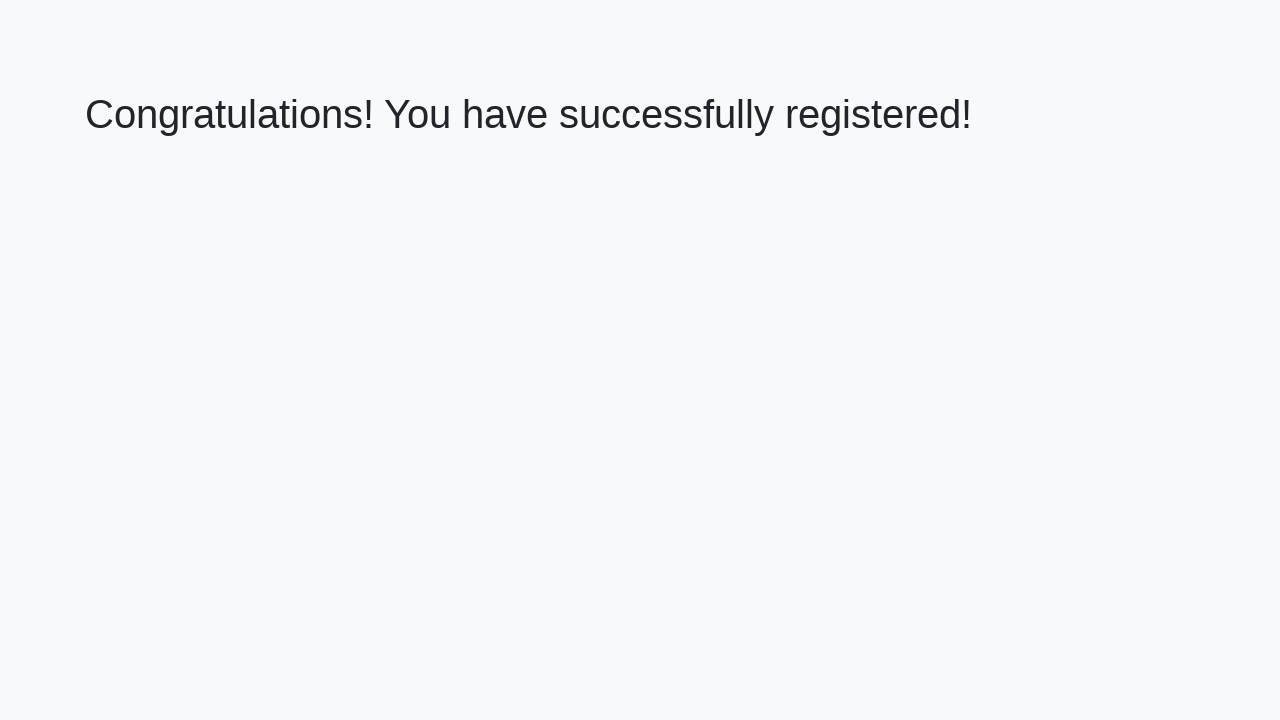

Verified successful registration message: 'Congratulations! You have successfully registered!'
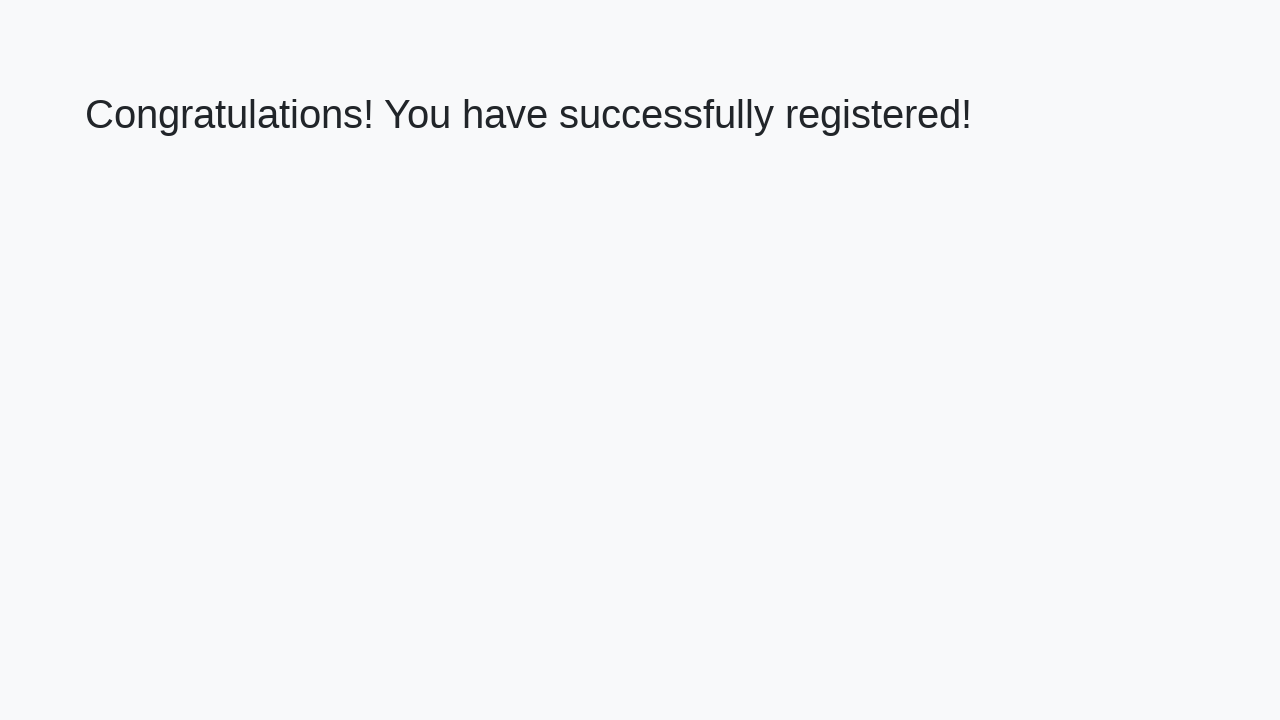

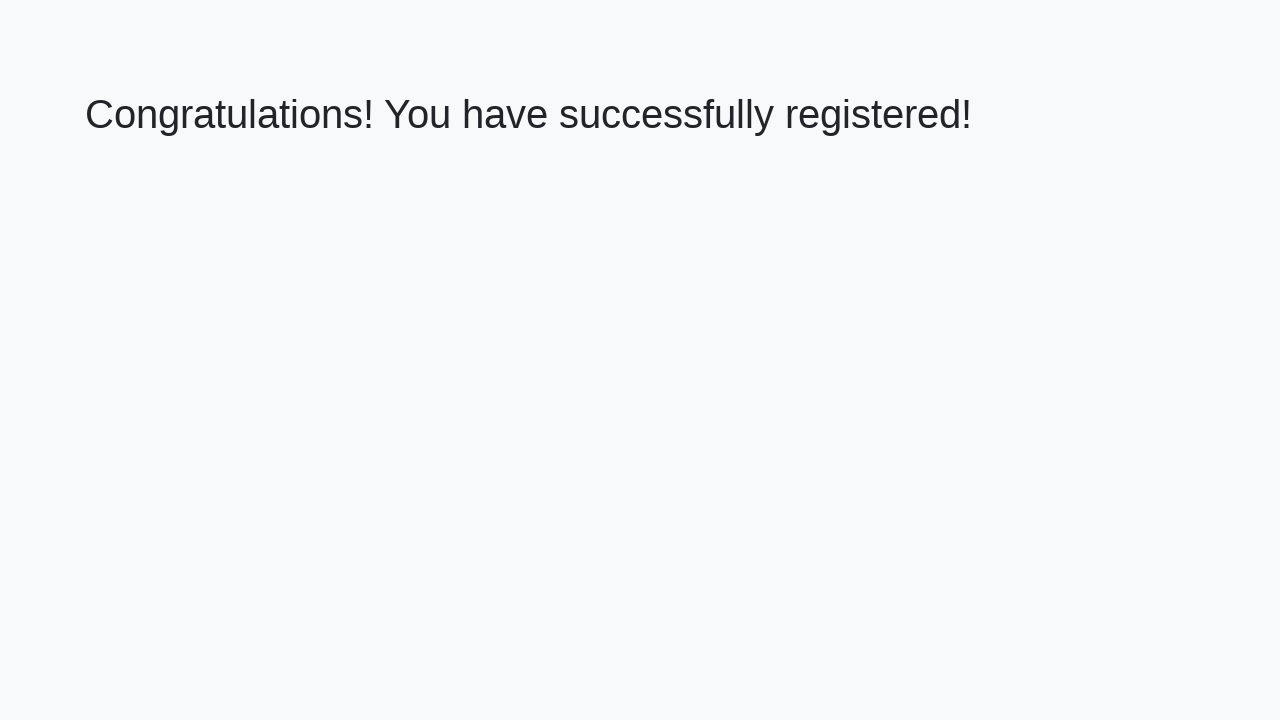